Navigates to Walla website and retrieves the page title

Starting URL: http://www.walla.co.il

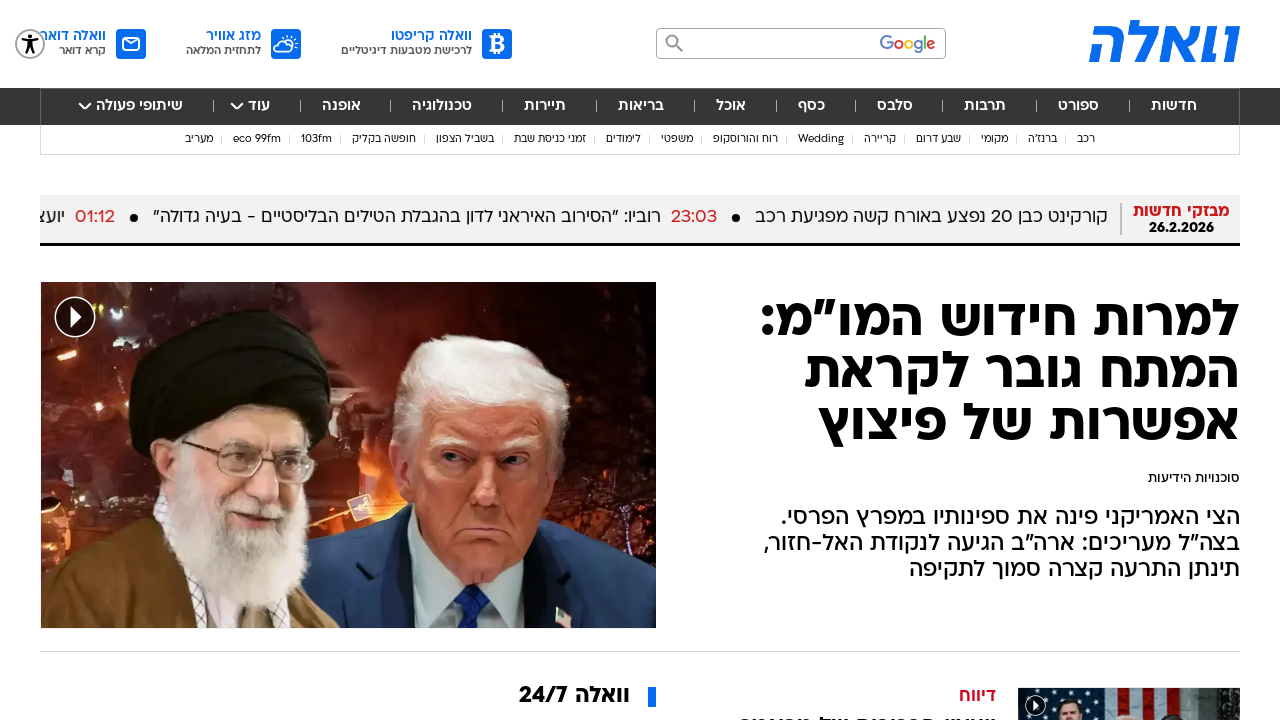

Navigated to Walla website (http://www.walla.co.il)
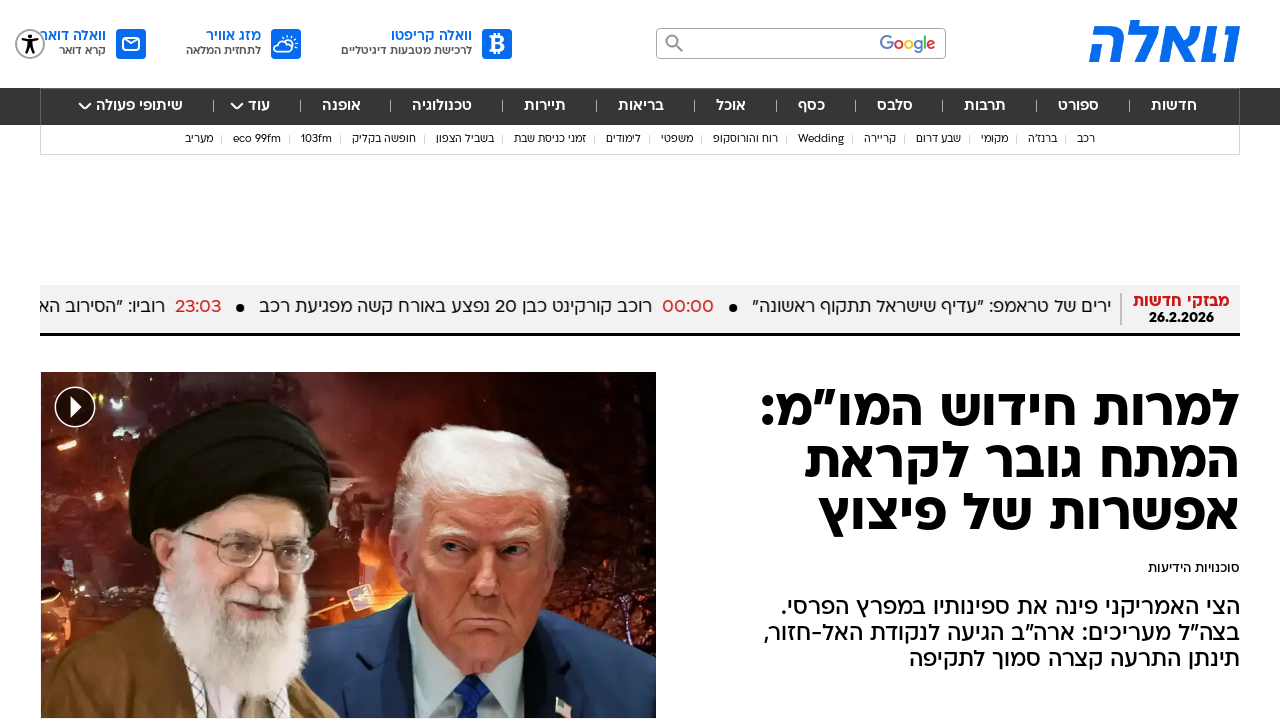

Retrieved page title from Walla website
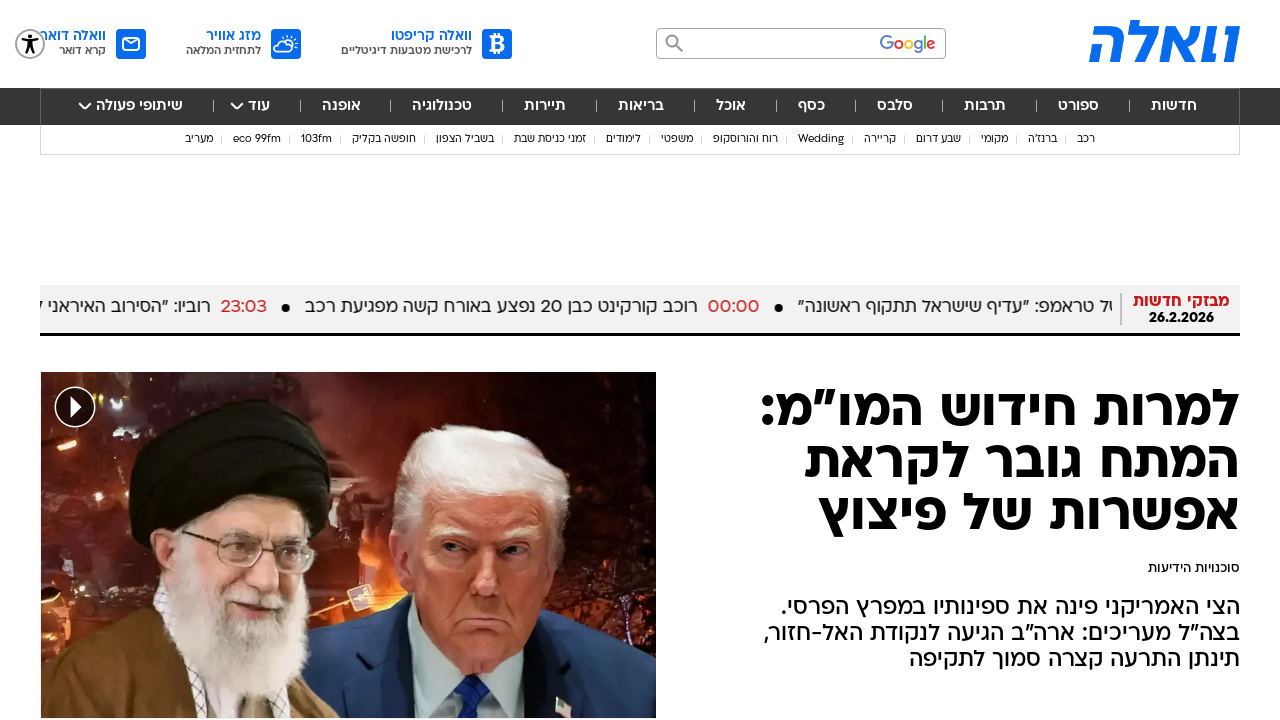

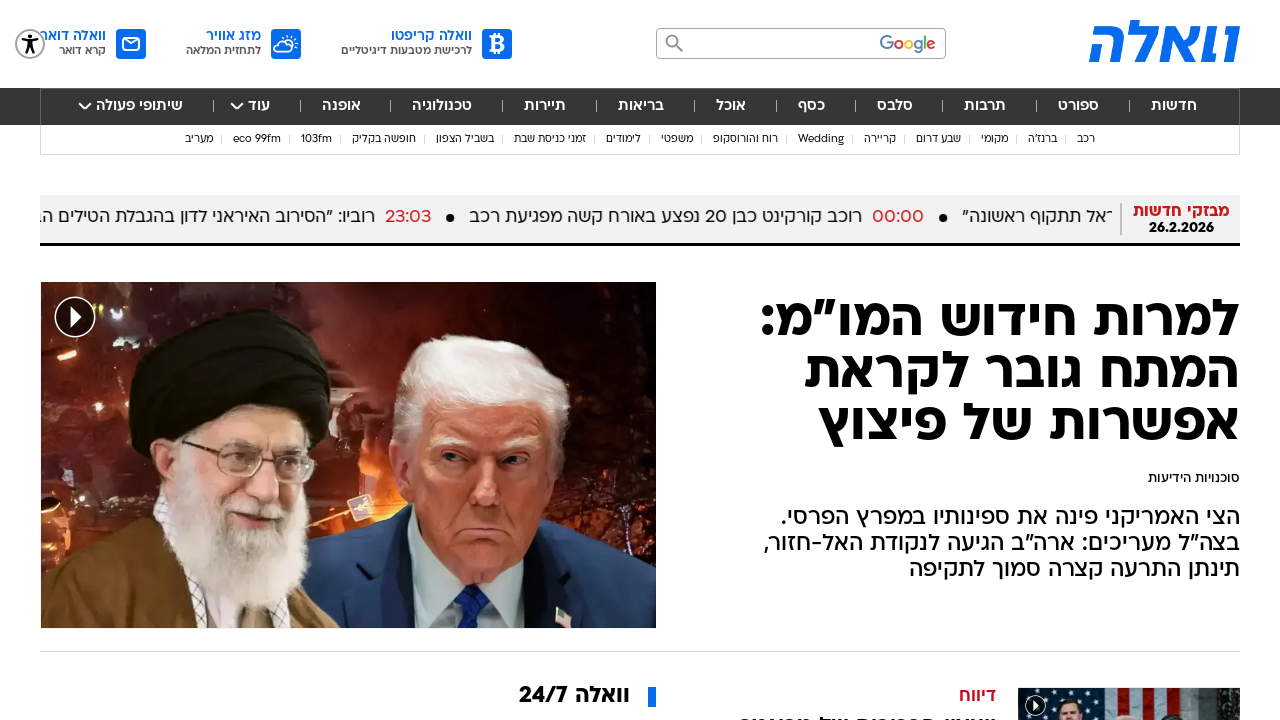